Fills the first name field in a registration form

Starting URL: https://demo.automationtesting.in/Register.html

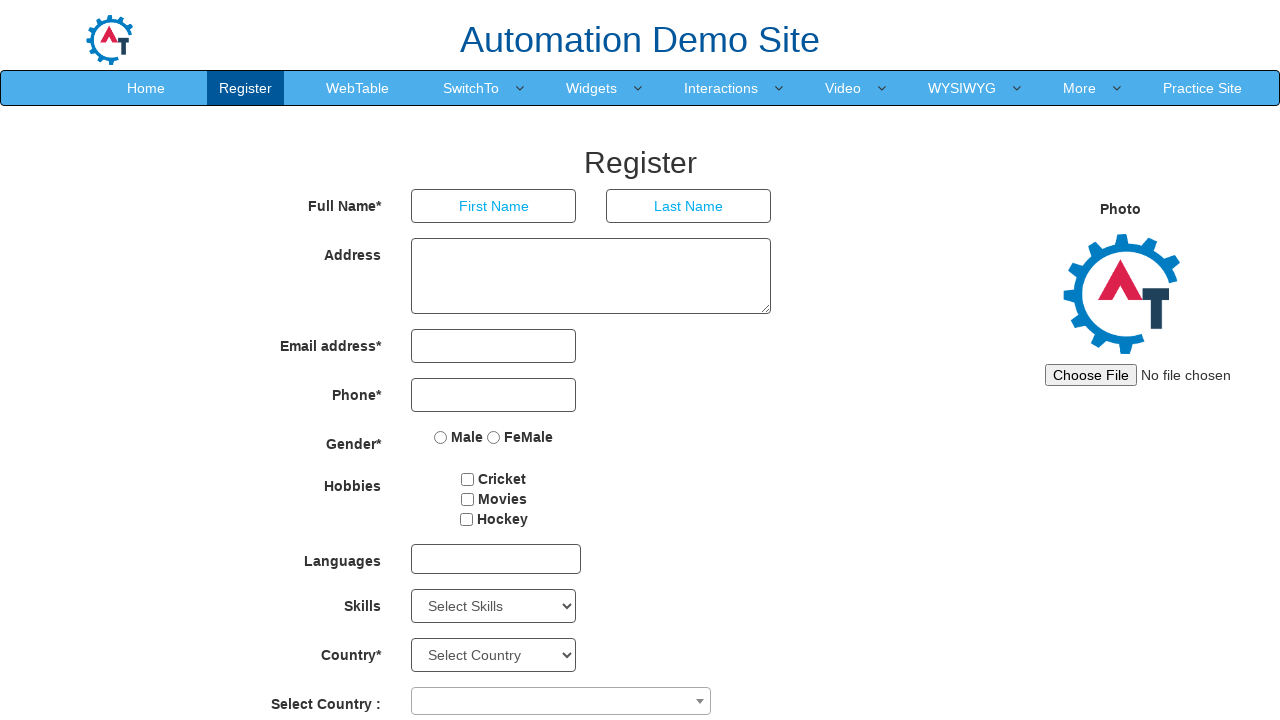

Filled first name field with 'Vyga' in registration form on //input[@placeholder='First Name']
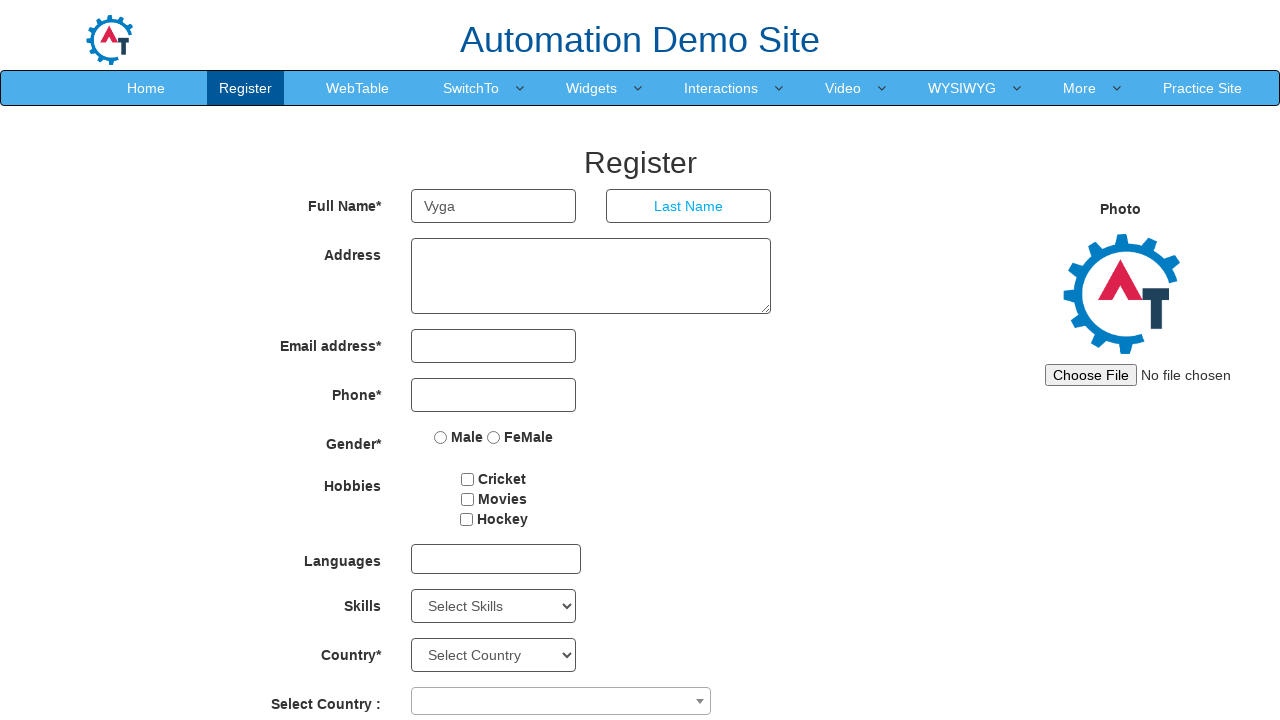

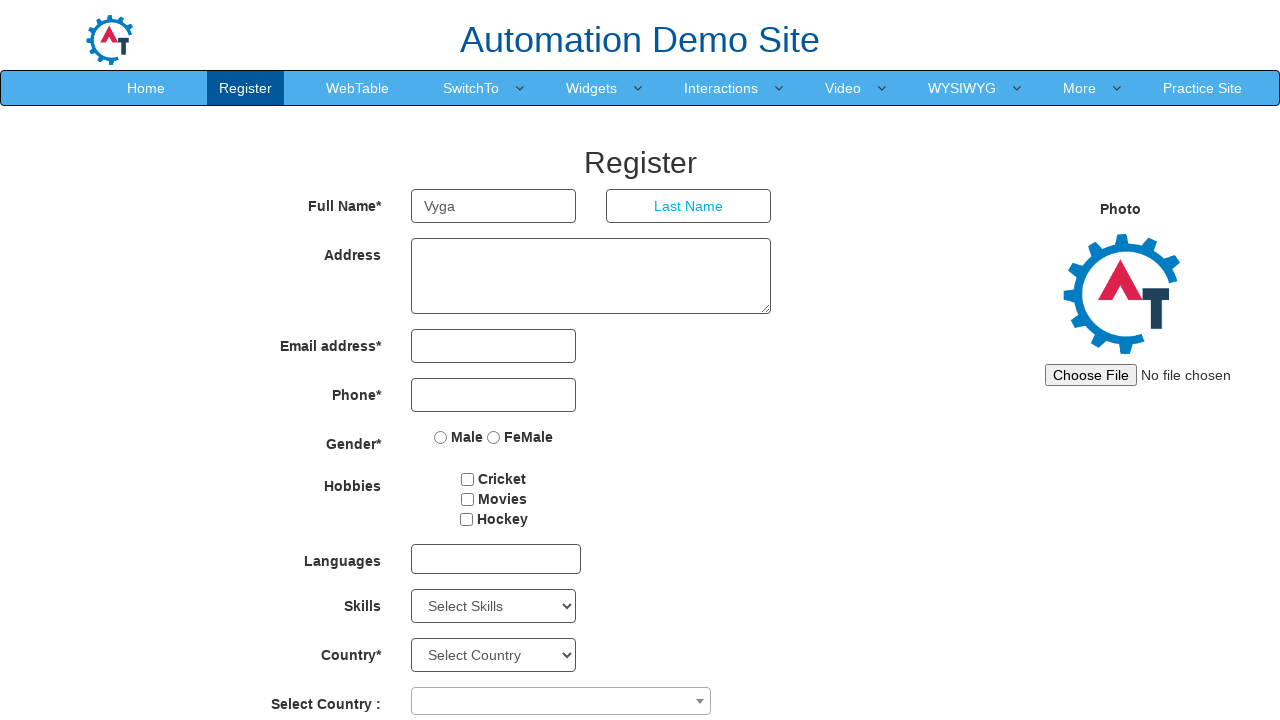